Tests the EMI calculator by interacting with loan amount, interest rate, and tenure sliders using drag and drop actions

Starting URL: https://emicalculator.net/

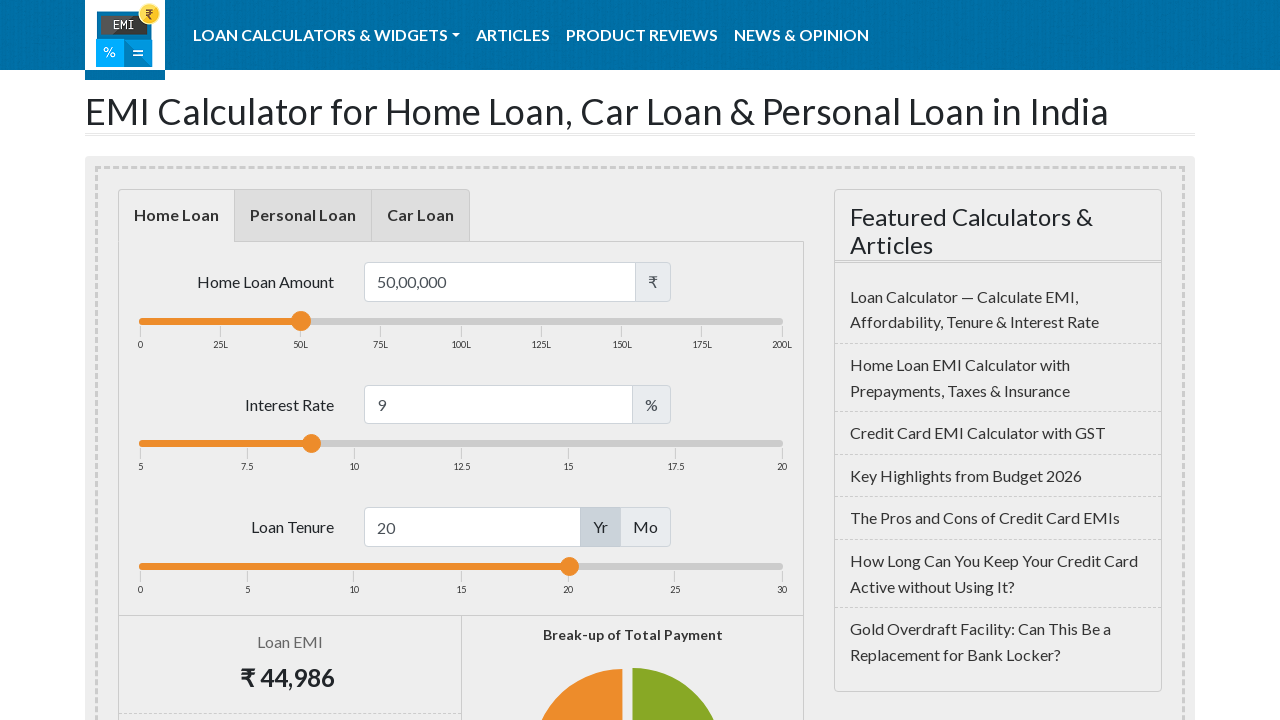

Located loan amount slider handle
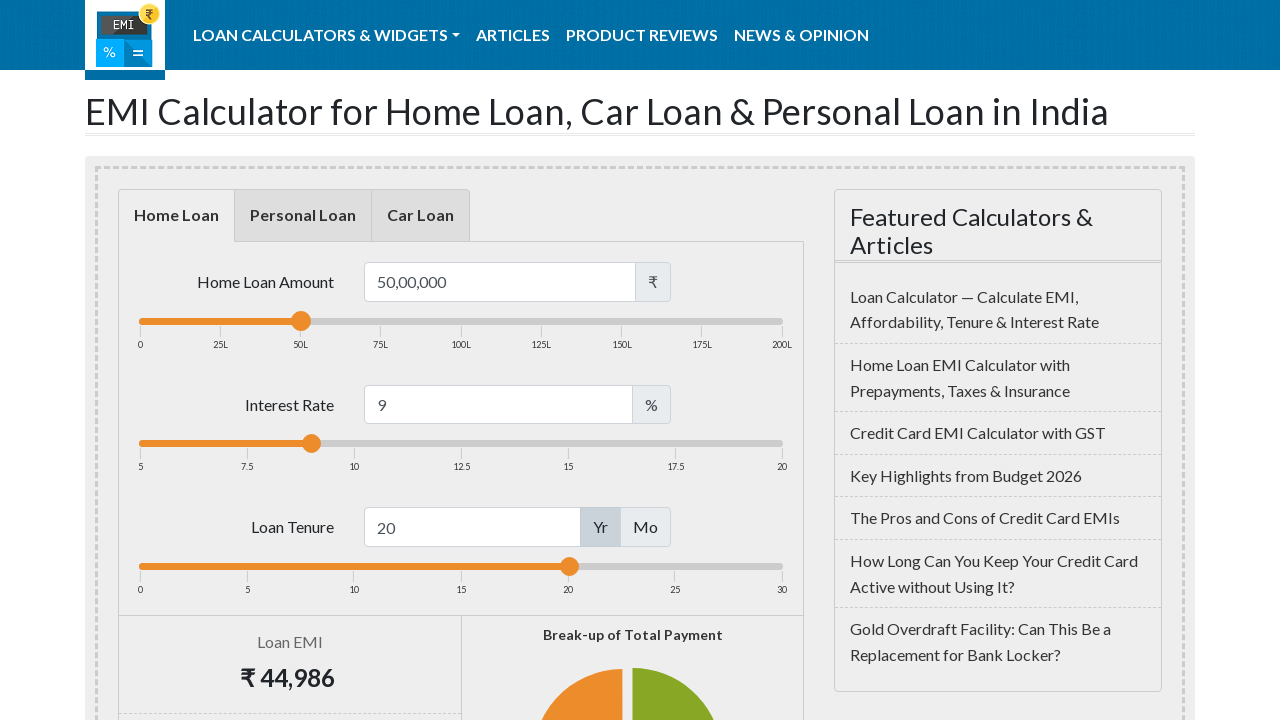

Retrieved bounding box for loan amount slider
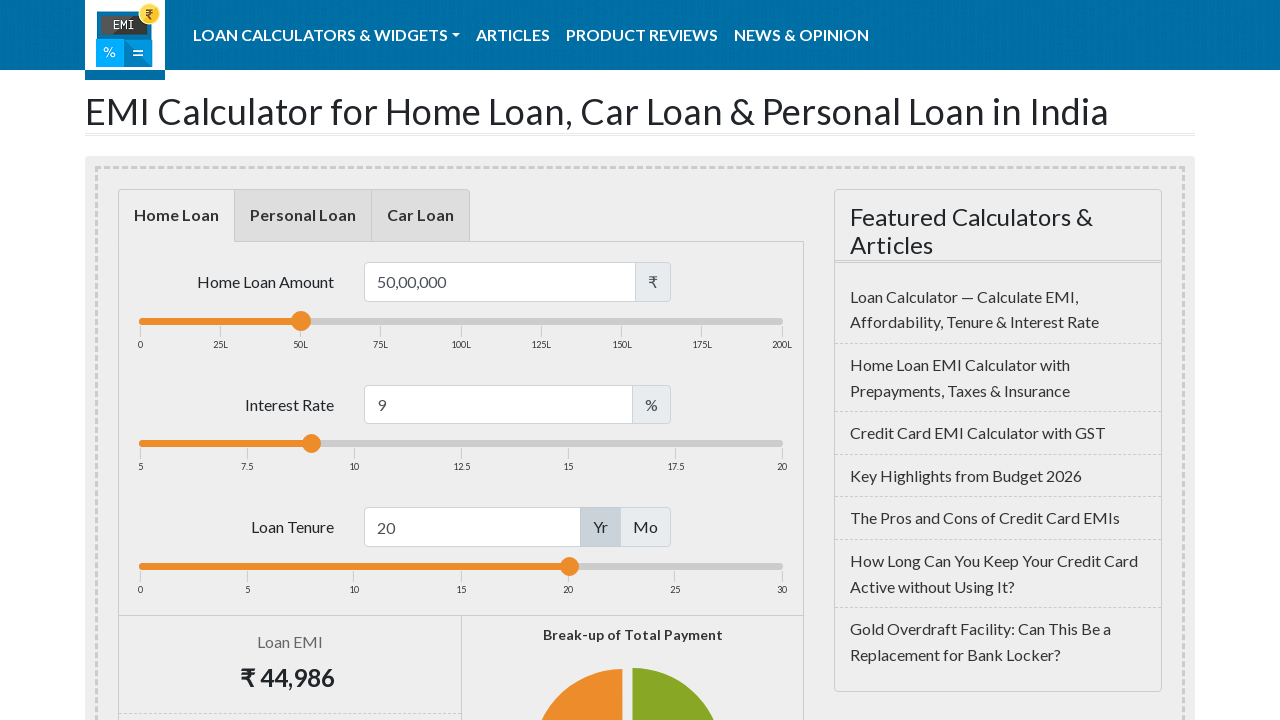

Moved mouse to center of loan amount slider handle at (301, 321)
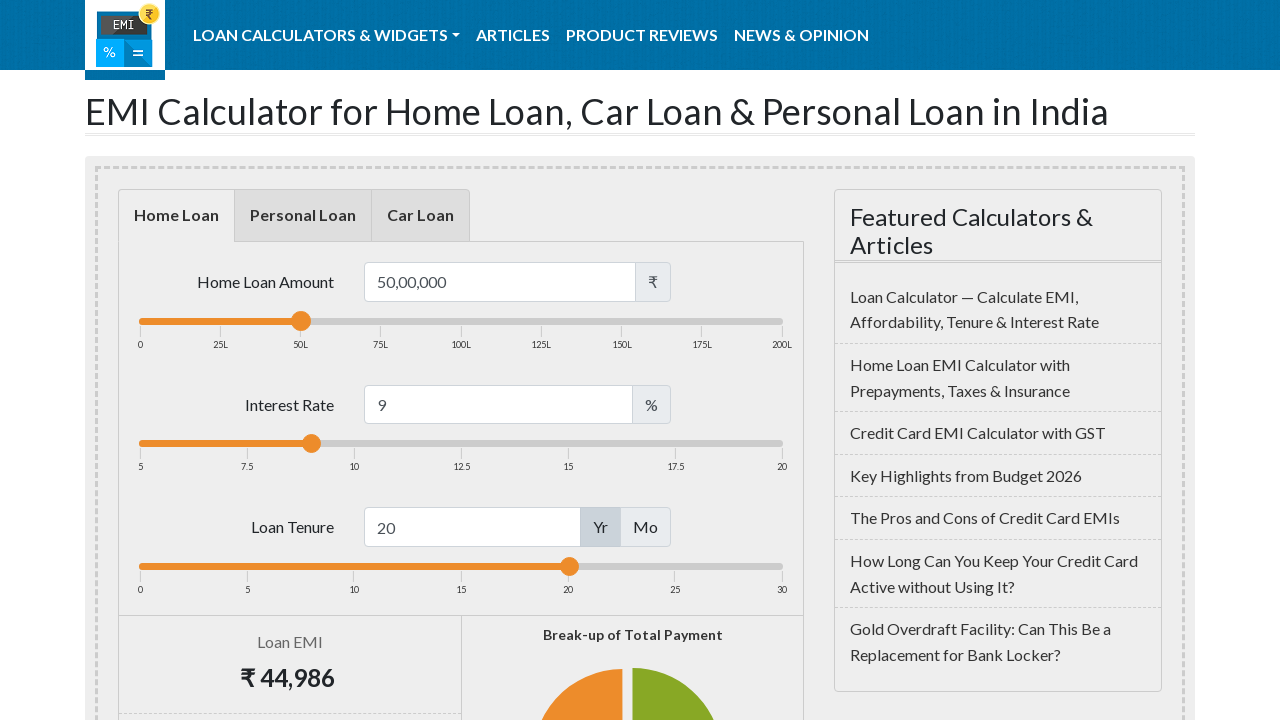

Pressed mouse button down on loan amount slider at (301, 321)
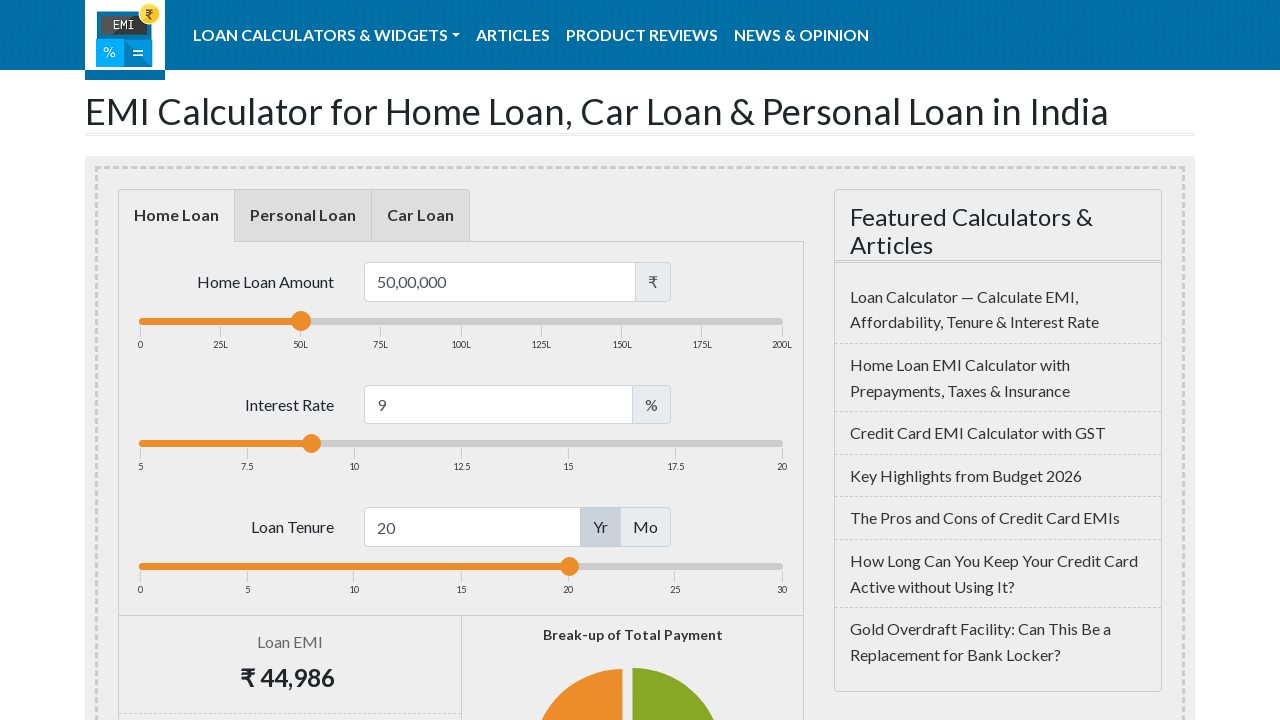

Dragged loan amount slider handle 80 pixels to the left at (211, 321)
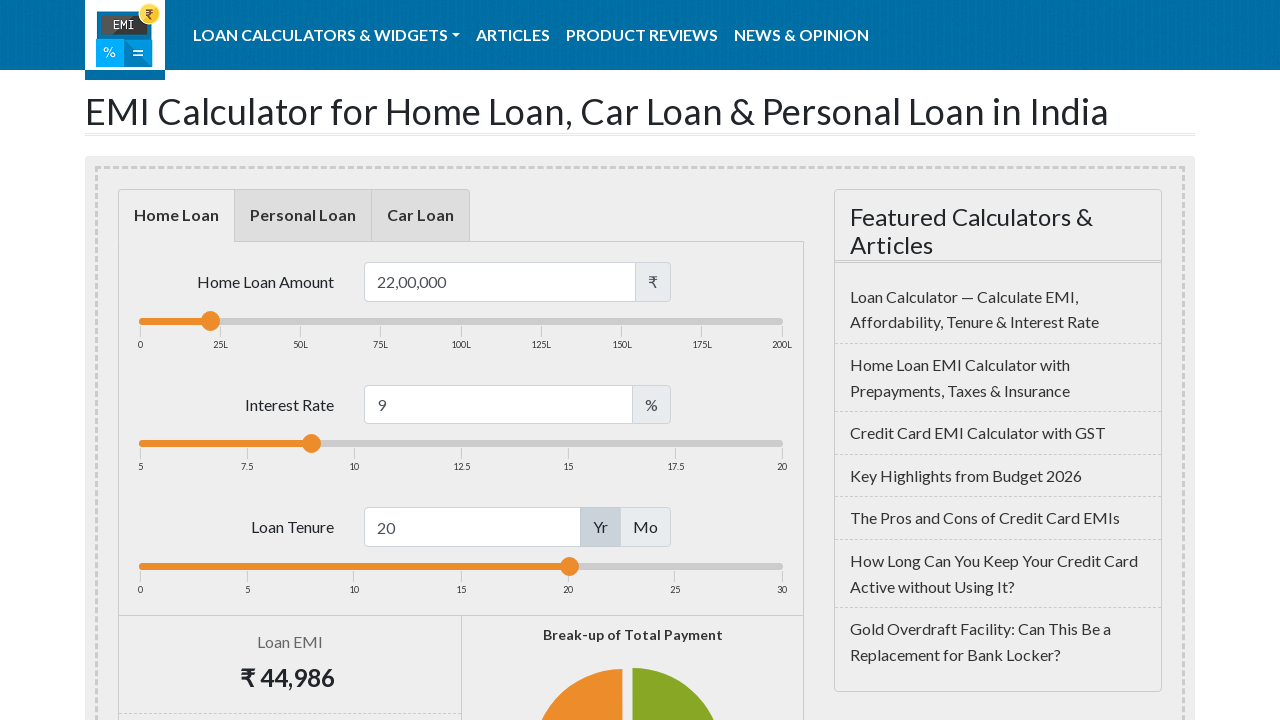

Released mouse button after dragging loan amount slider at (211, 321)
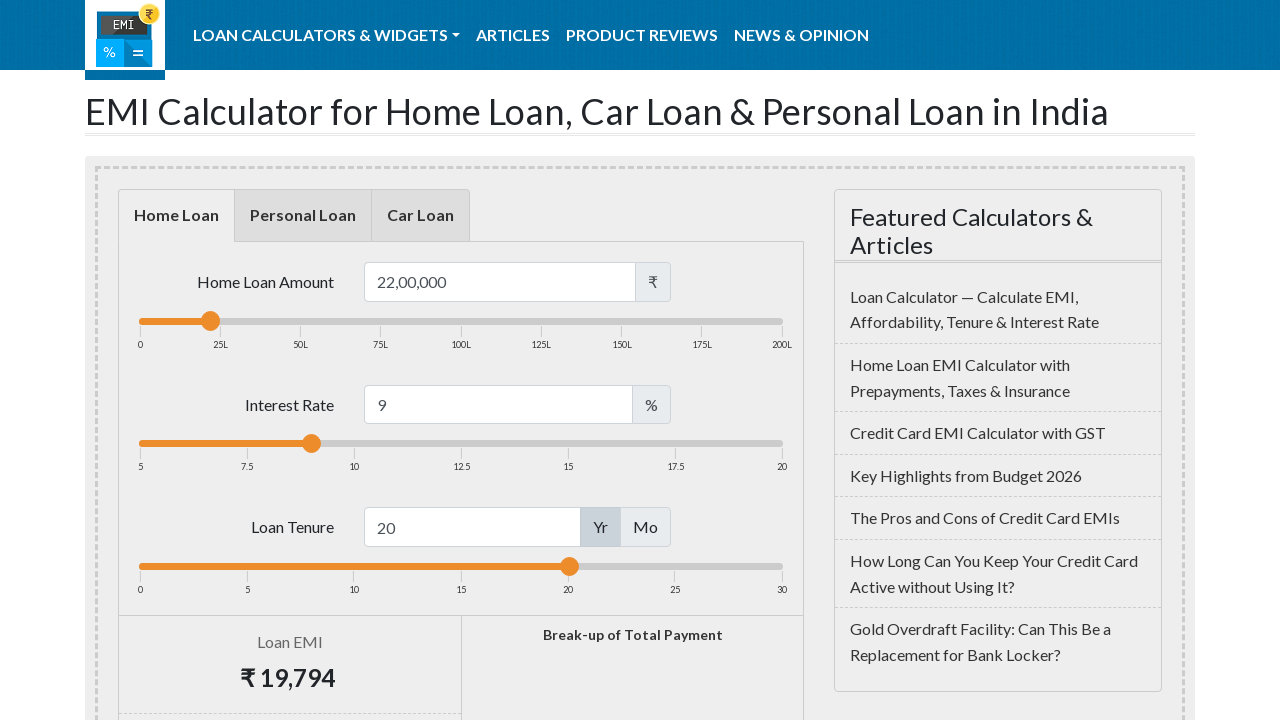

Located loan interest slider handle
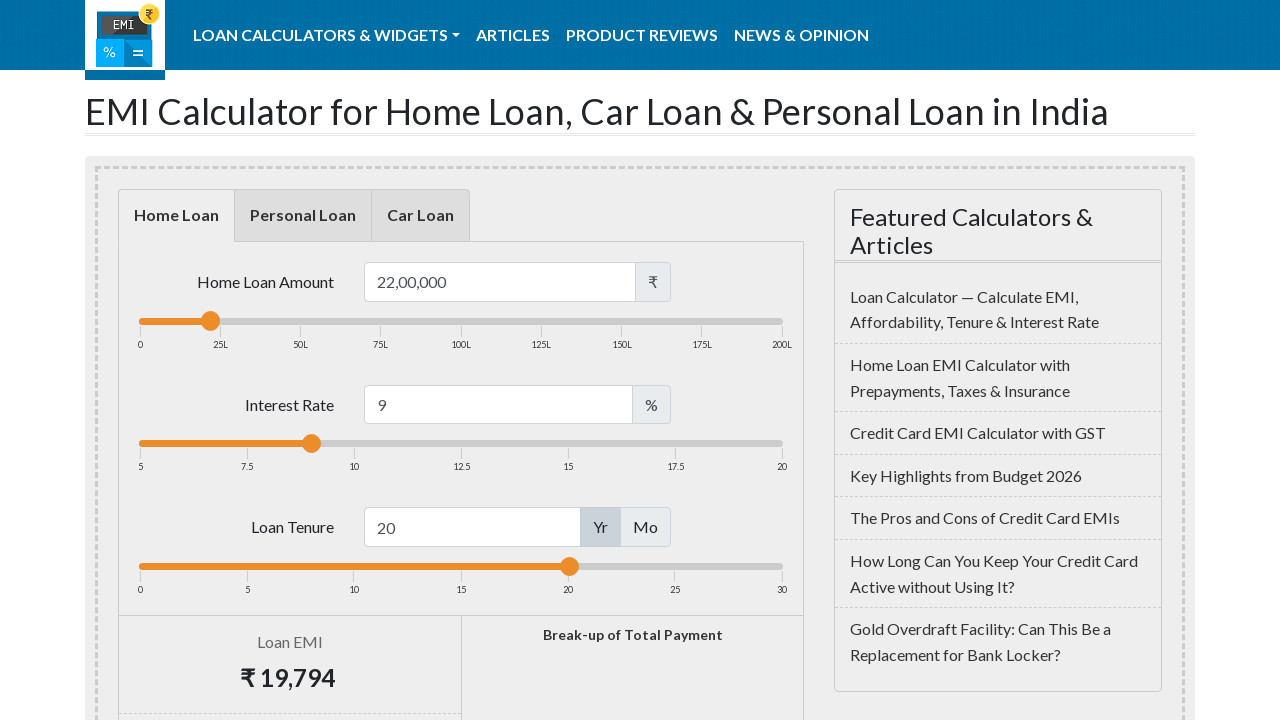

Retrieved bounding box for loan interest slider
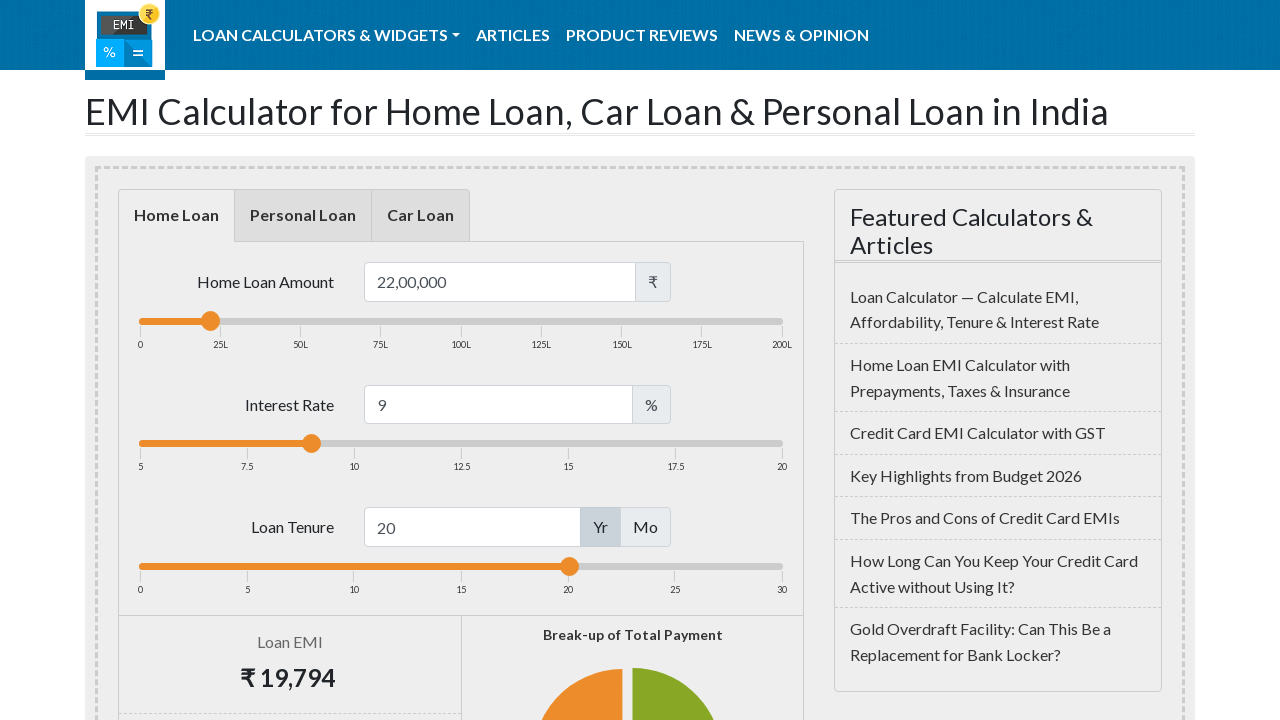

Moved mouse to center of loan interest slider handle at (312, 444)
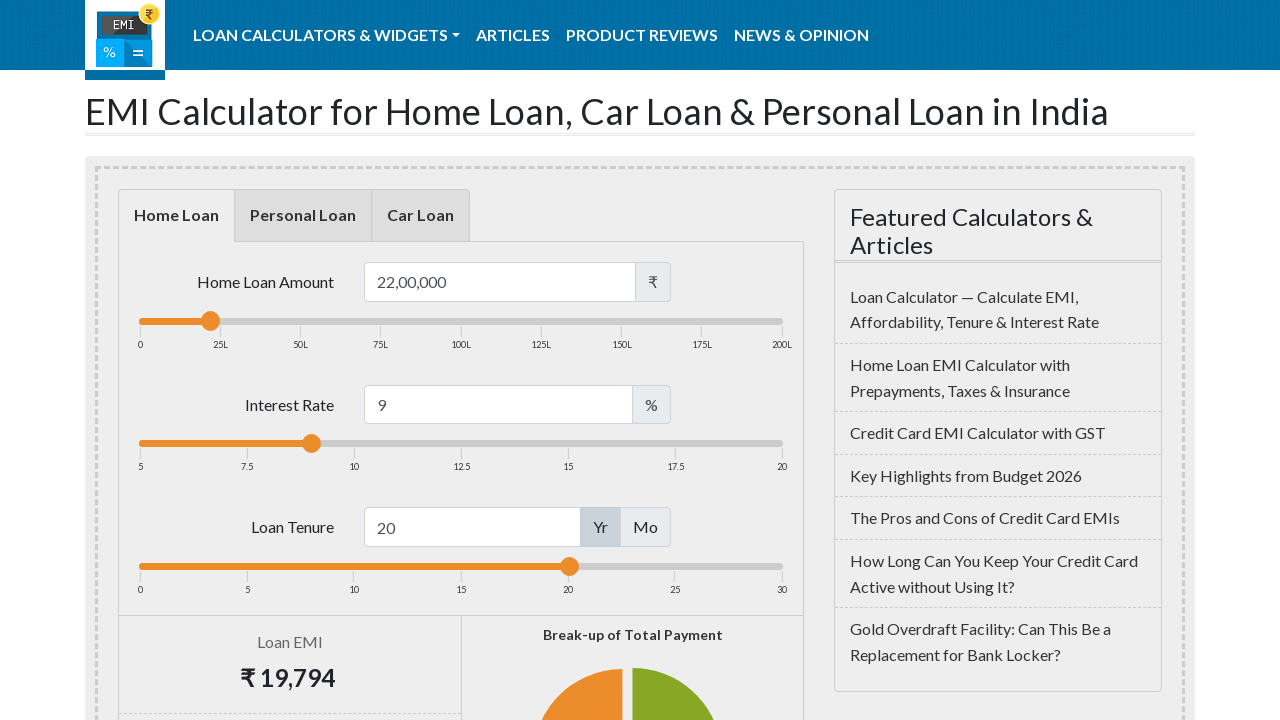

Pressed mouse button down on loan interest slider at (312, 444)
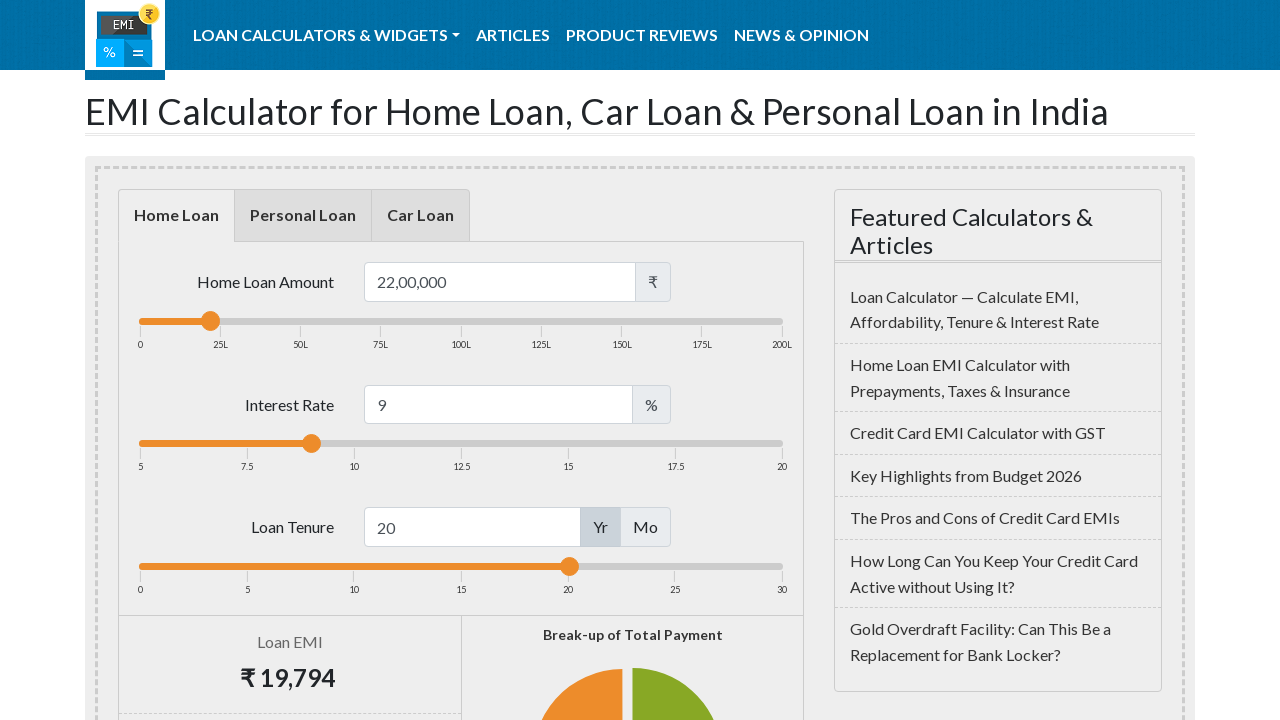

Released mouse button on loan interest slider at (312, 444)
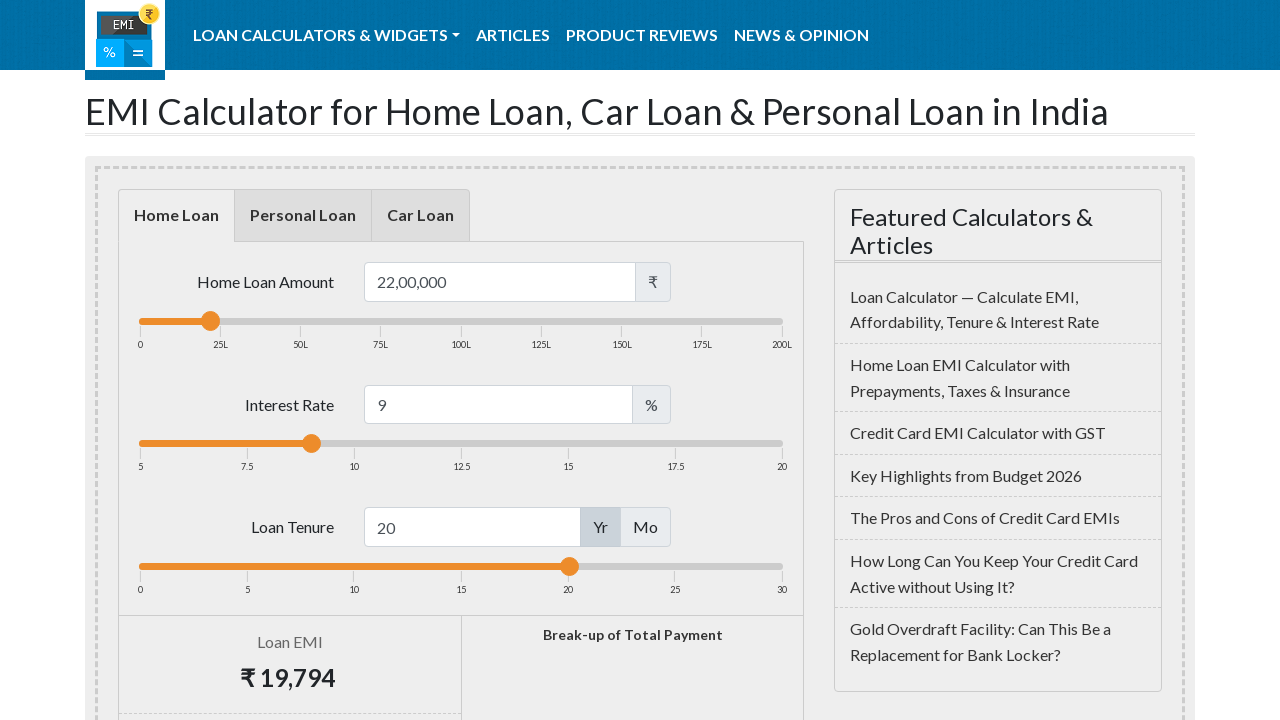

Located loan tenure slider handle
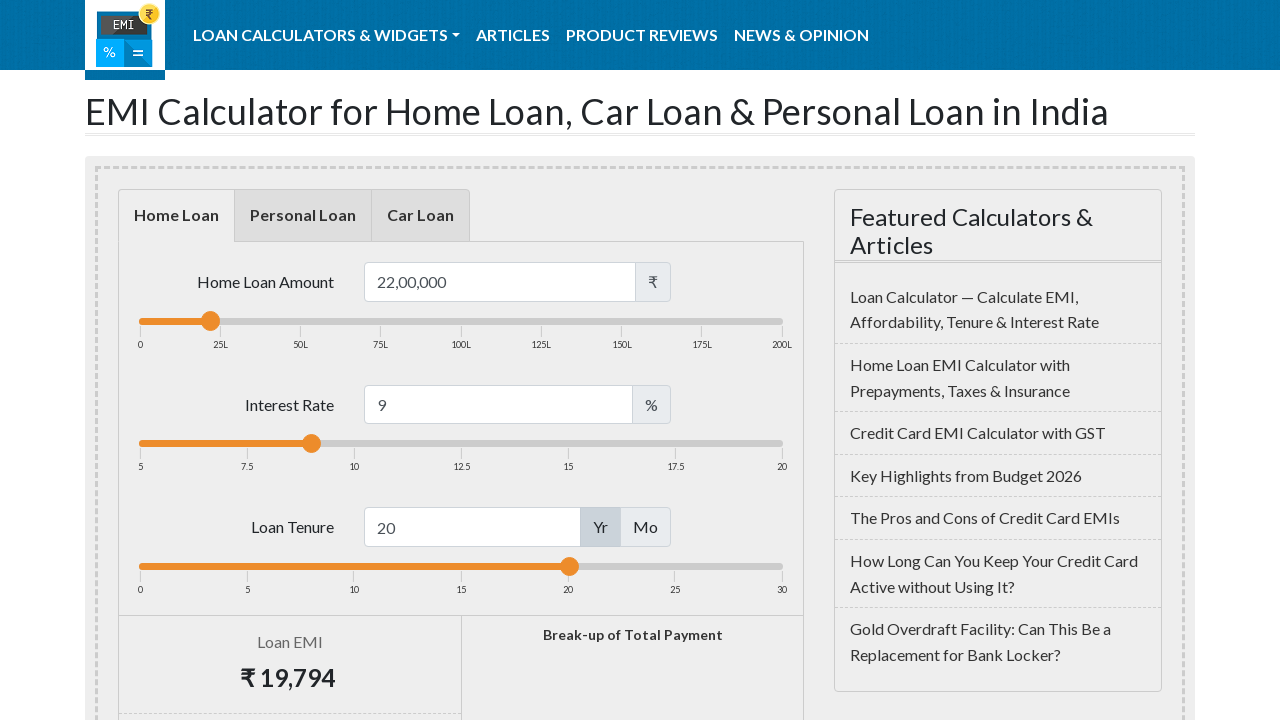

Retrieved bounding box for loan tenure slider
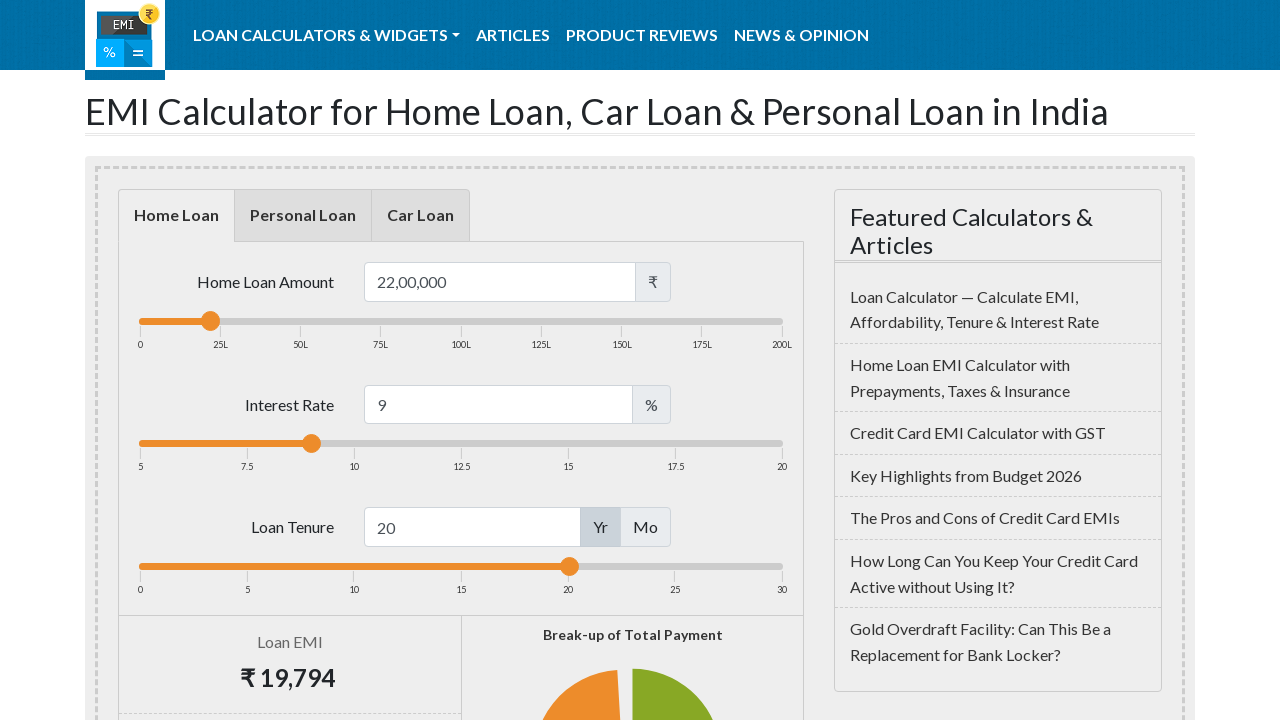

Moved mouse to center of loan tenure slider handle at (569, 566)
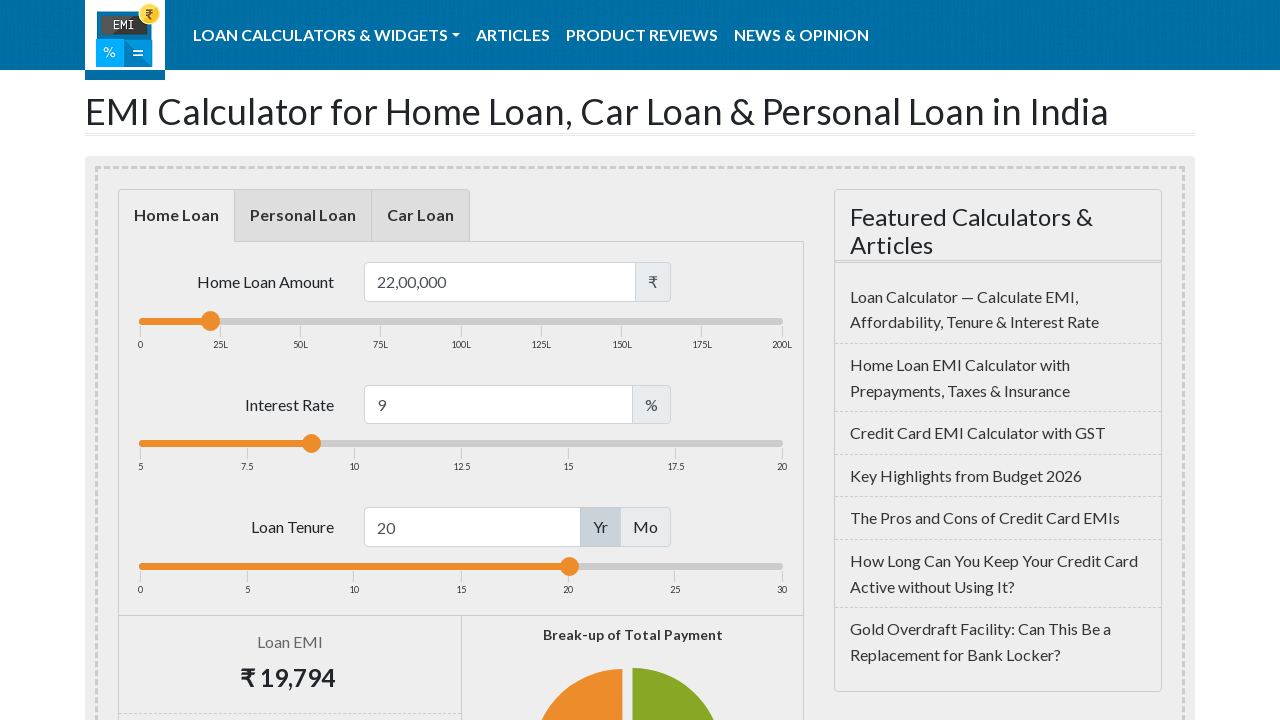

Pressed mouse button down on loan tenure slider at (569, 566)
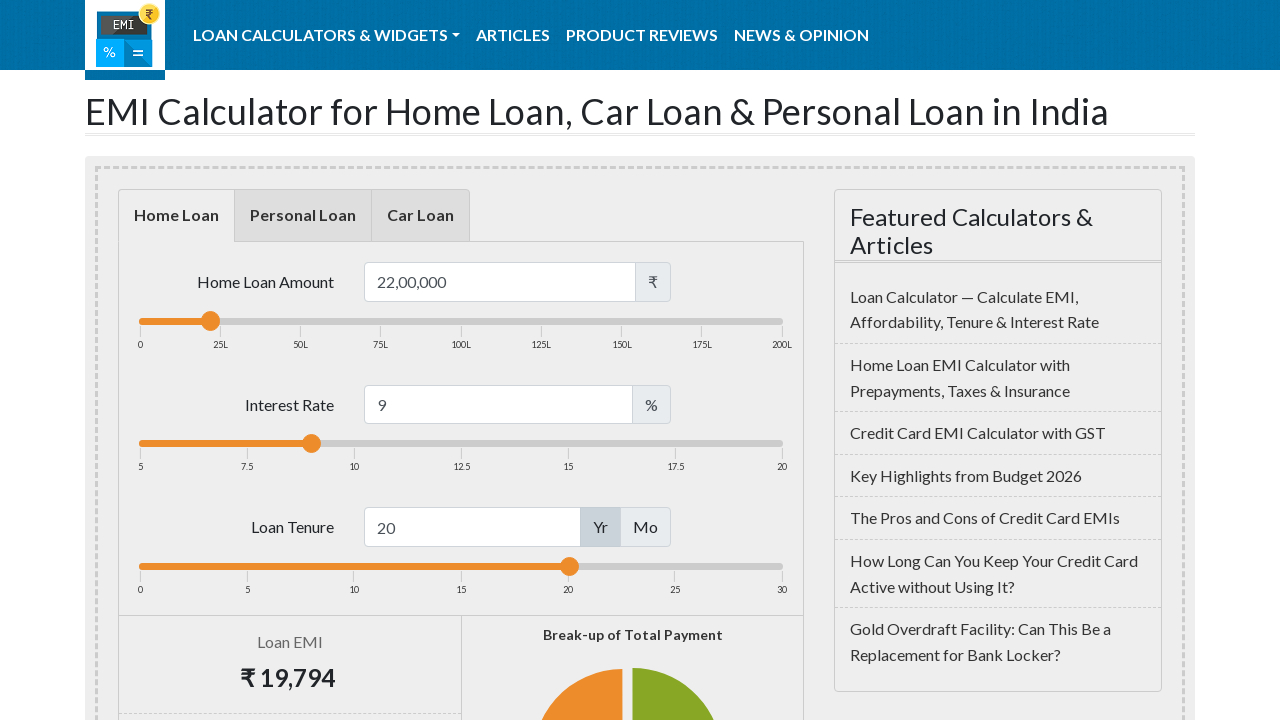

Released mouse button on loan tenure slider at (569, 566)
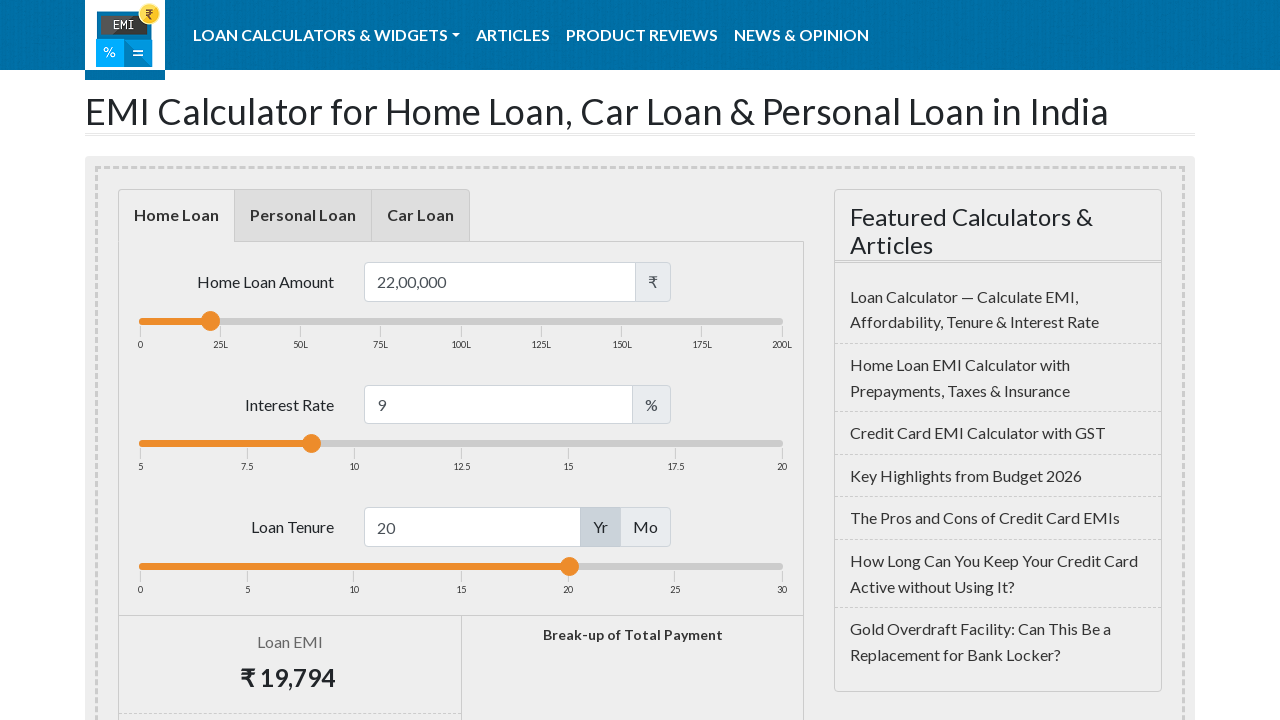

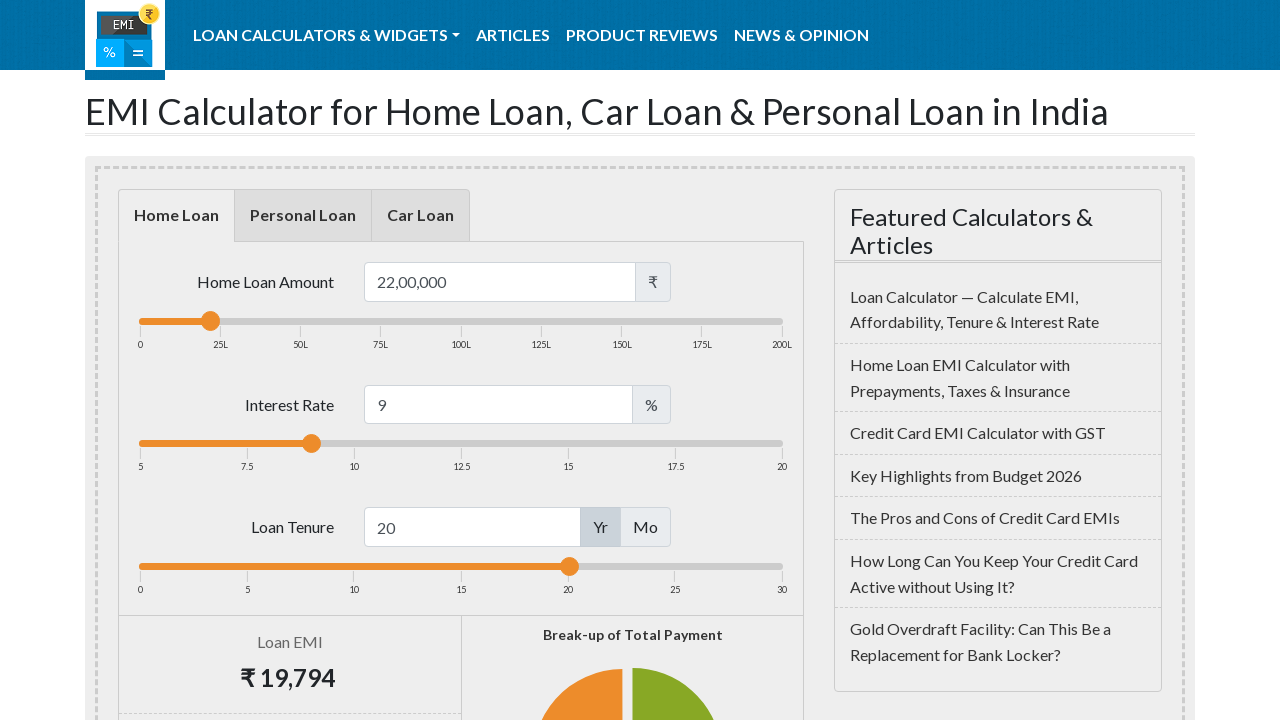